Demonstrates various JavaScript executor capabilities including getting page information (title, domain, URL, dimensions, inner text) and performing page scroll

Starting URL: https://www.javascript.com/

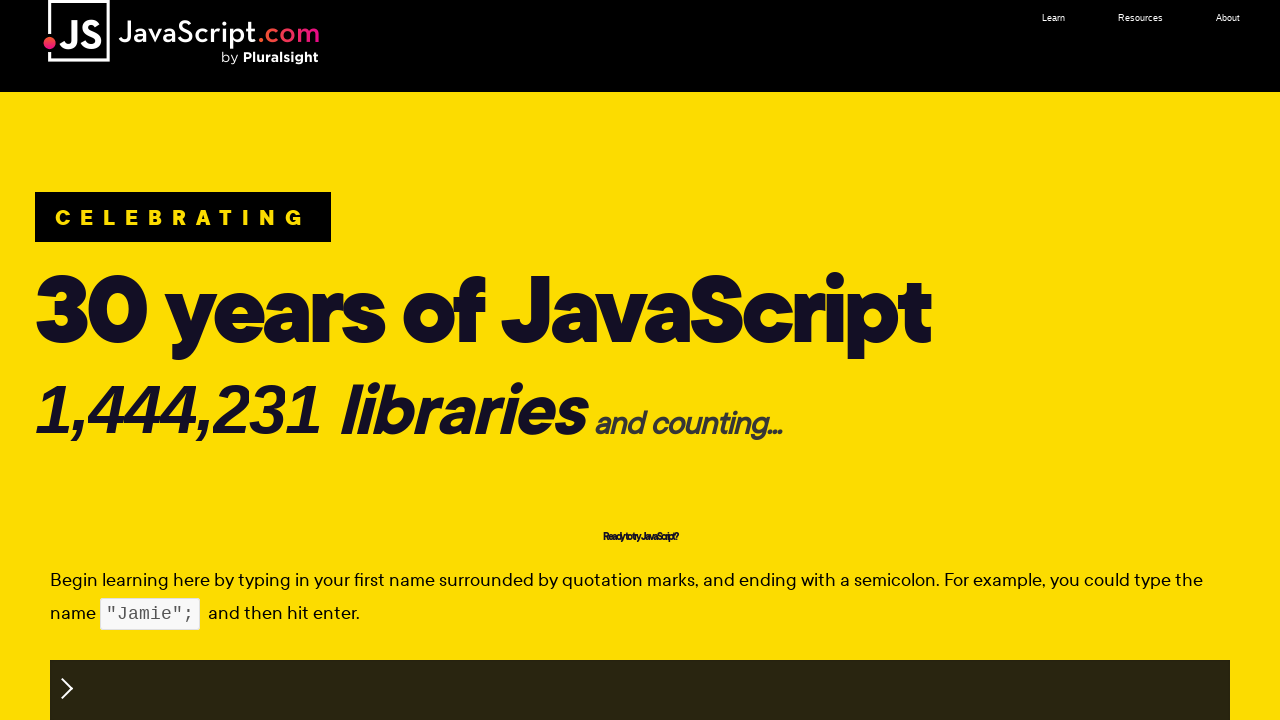

Retrieved inner text of the entire webpage
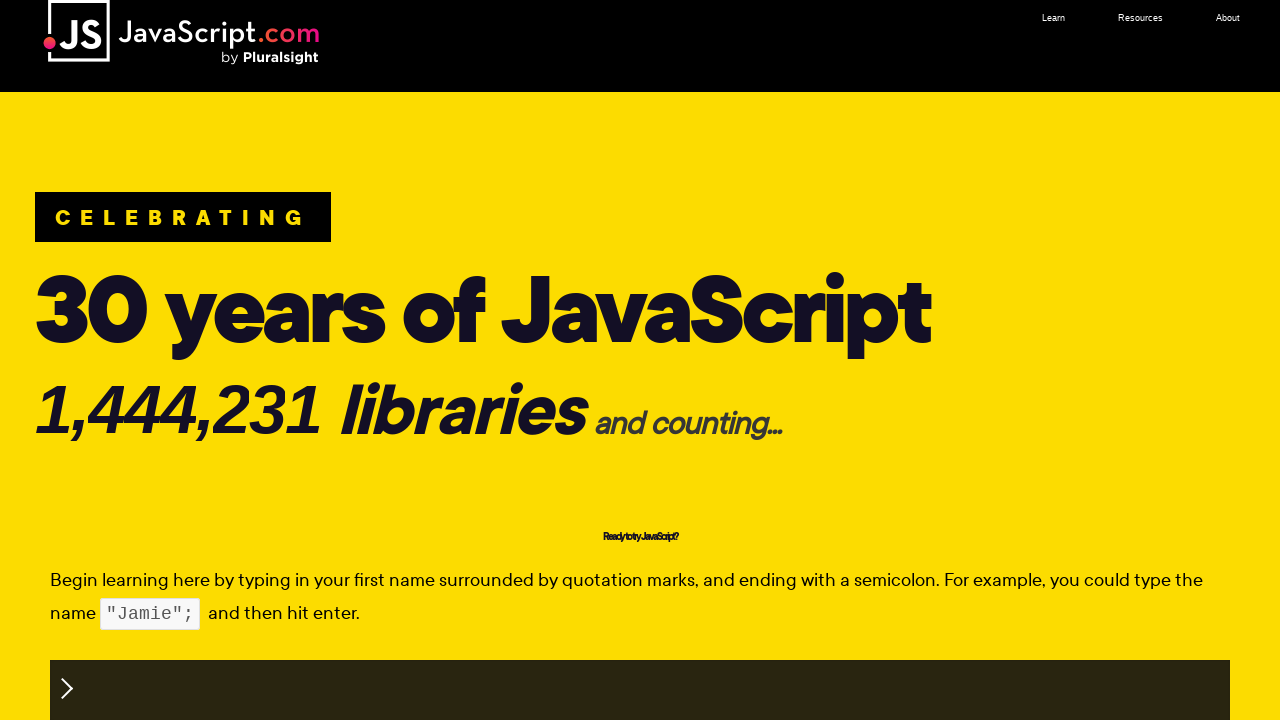

Retrieved webpage title
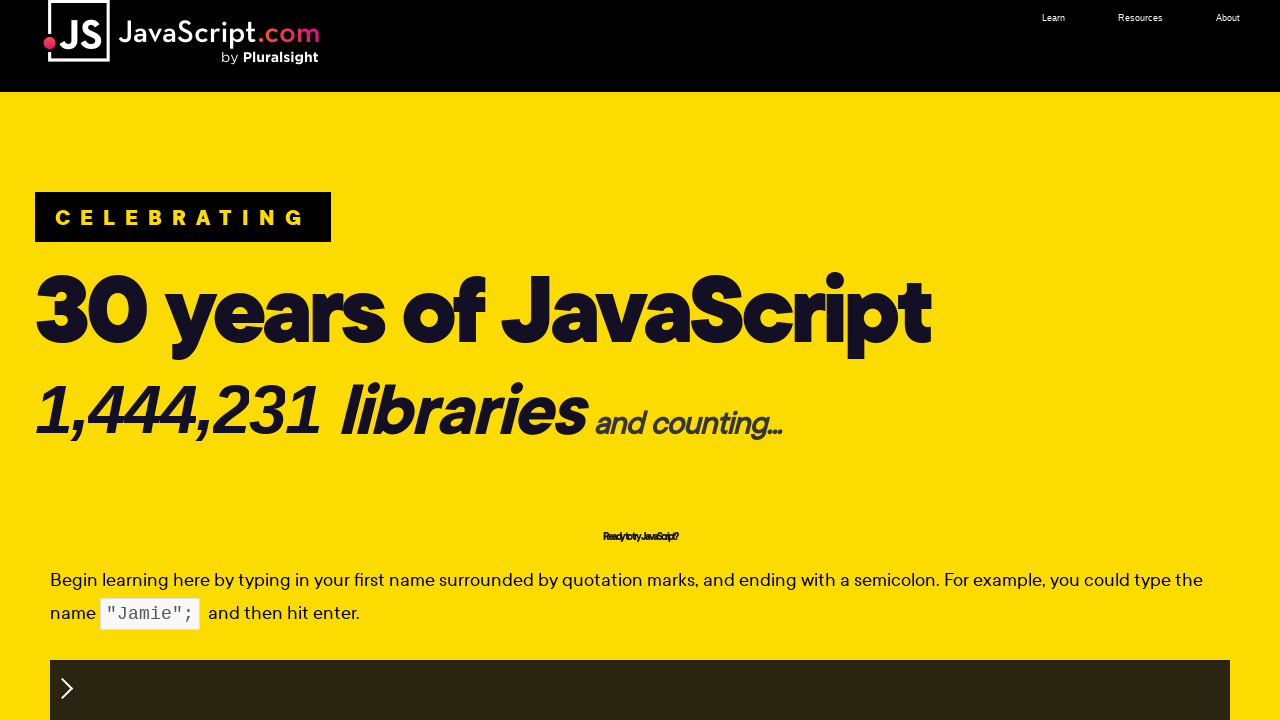

Retrieved domain name
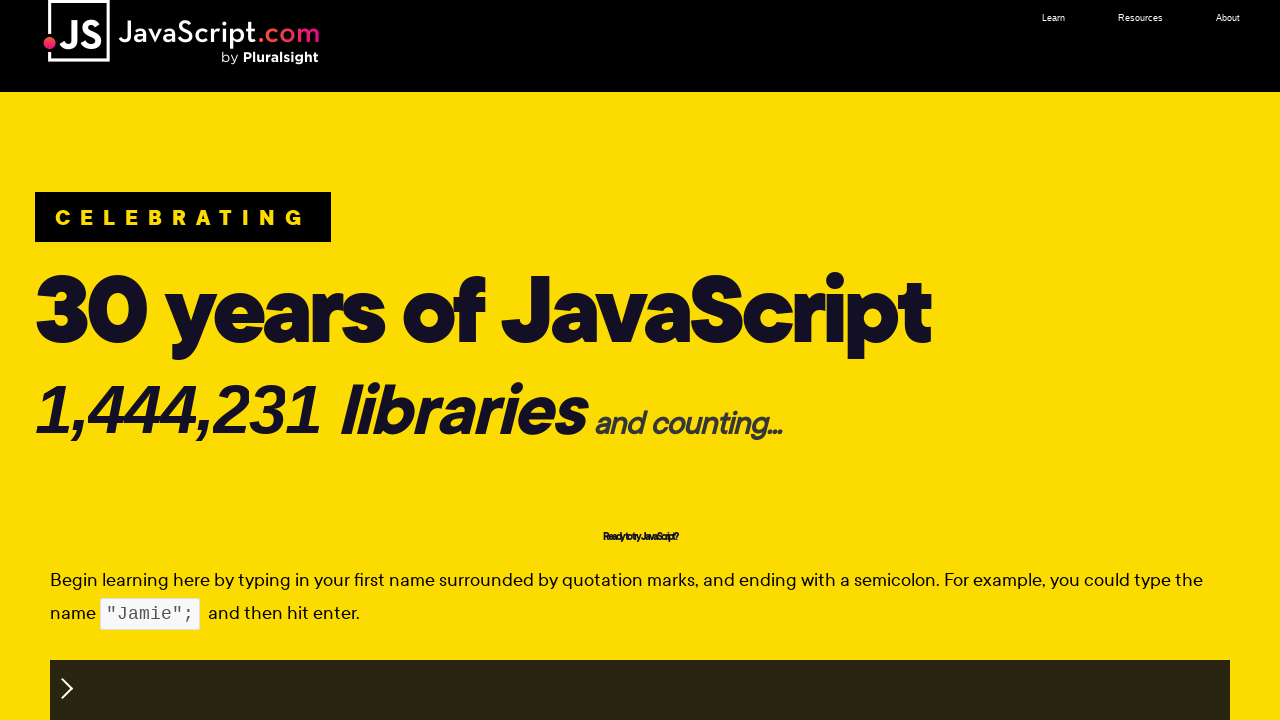

Retrieved page URL
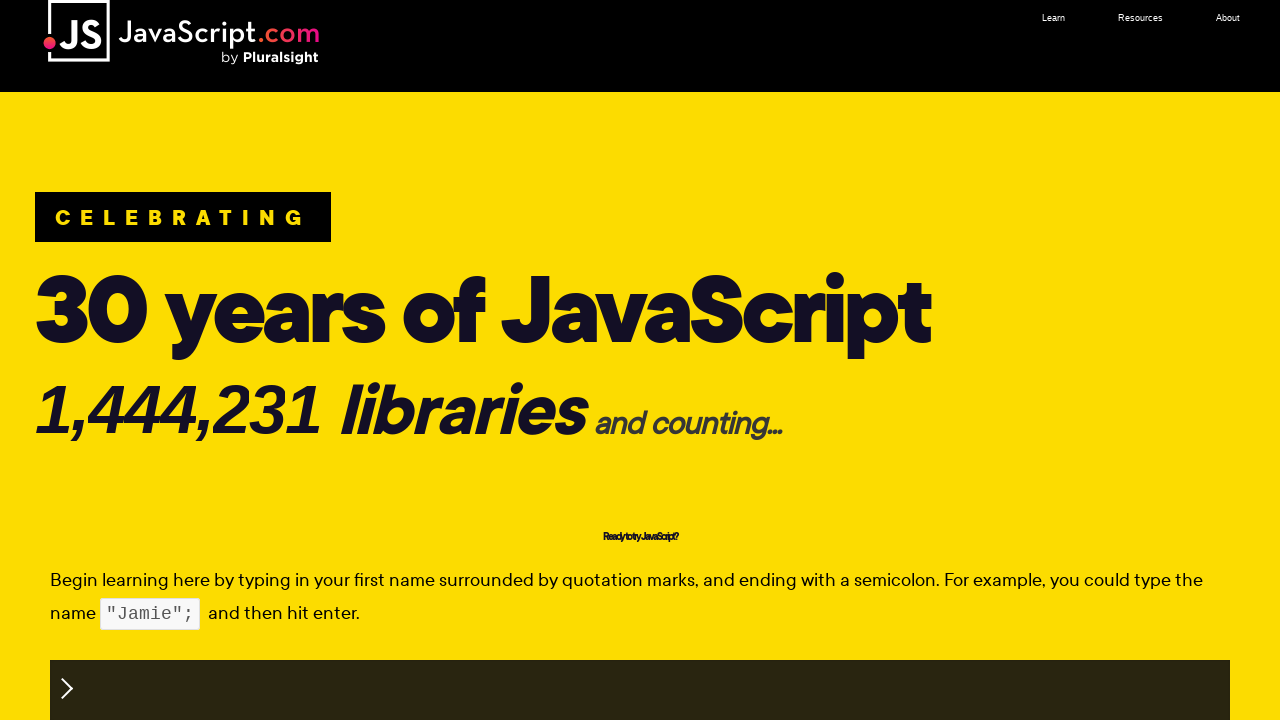

Retrieved window inner height
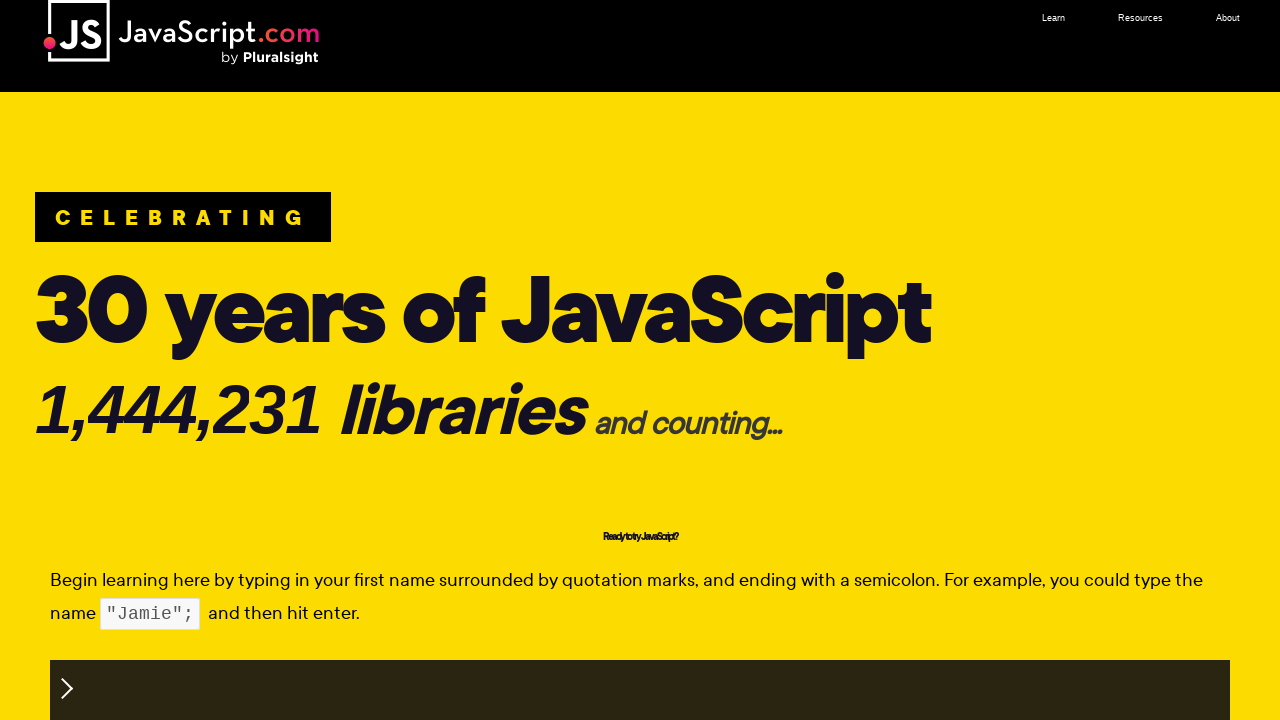

Retrieved window inner width
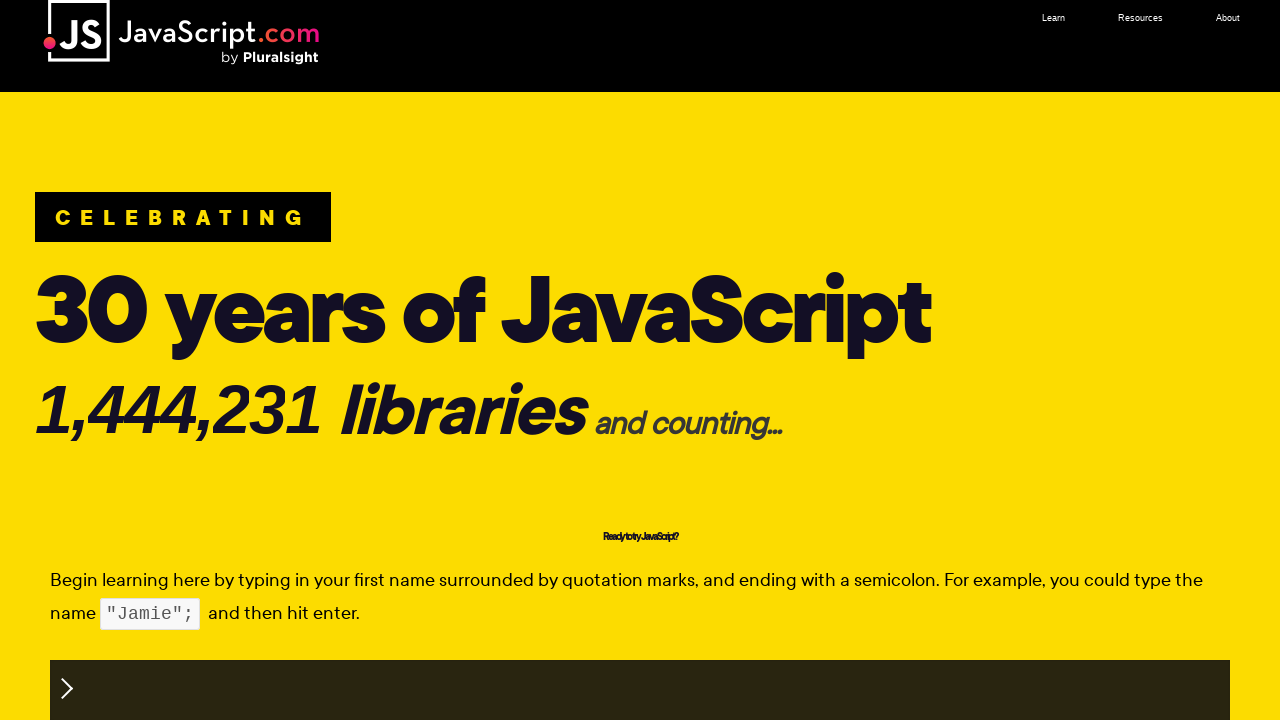

Scrolled page down by 200 pixels vertically
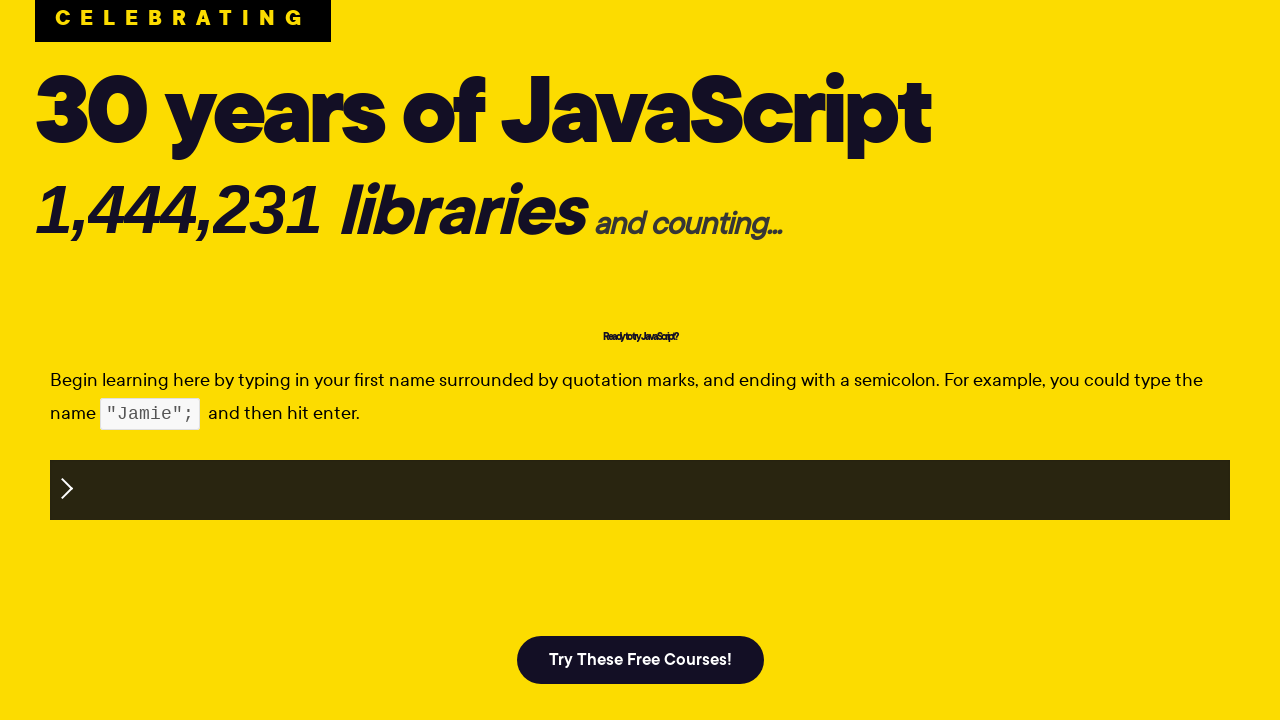

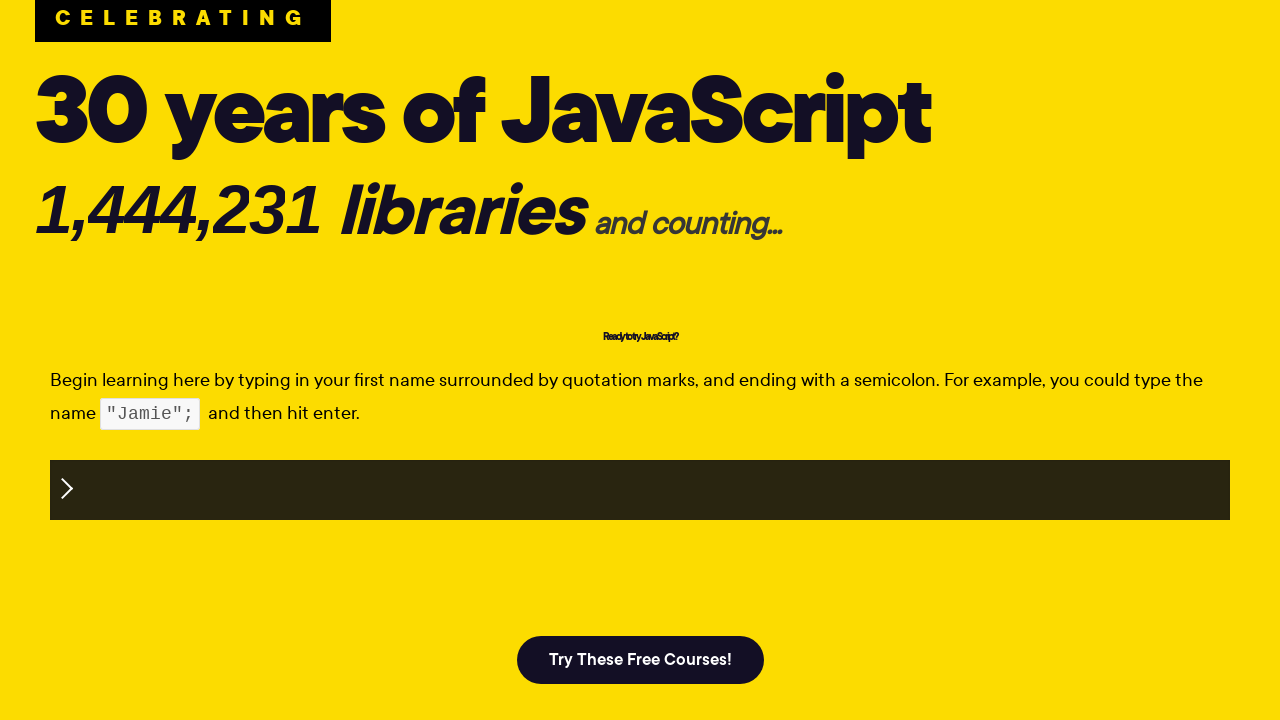